Tests form filling functionality on a test automation practice site by filling out the name field and interacting with form elements

Starting URL: https://testautomationpractice.blogspot.com/

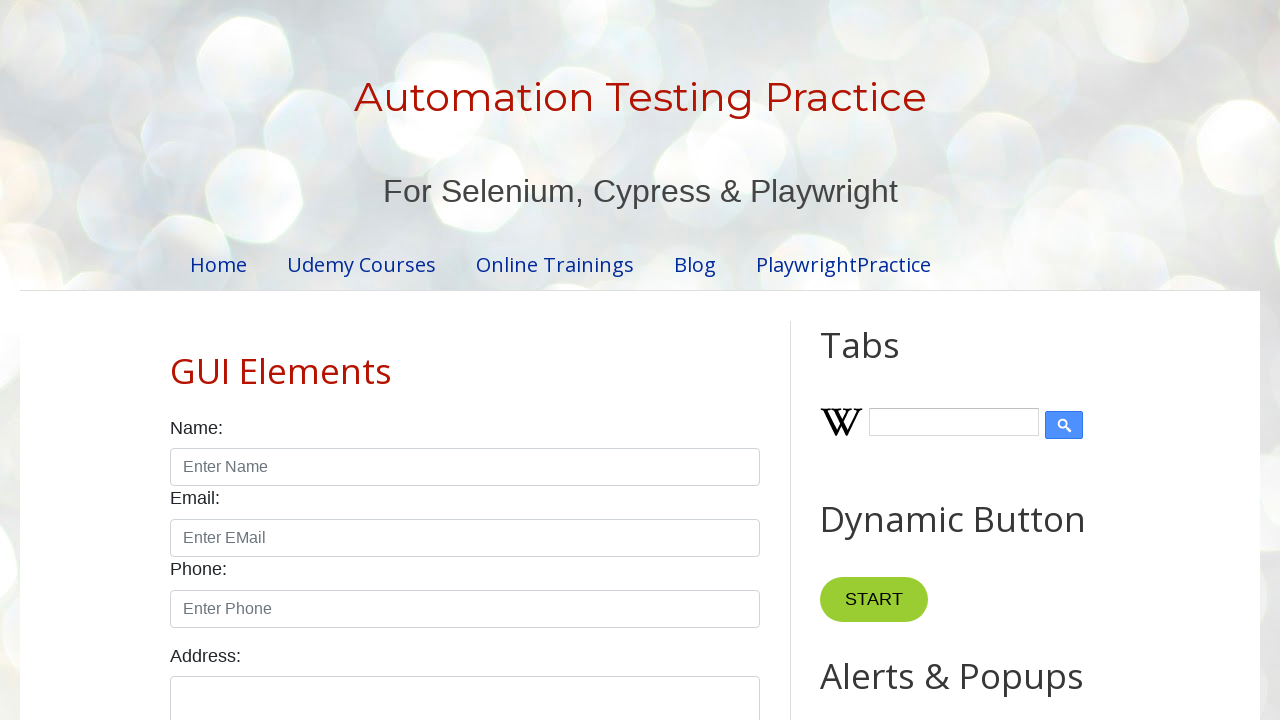

Filled name field with 'John Smith' on input#name
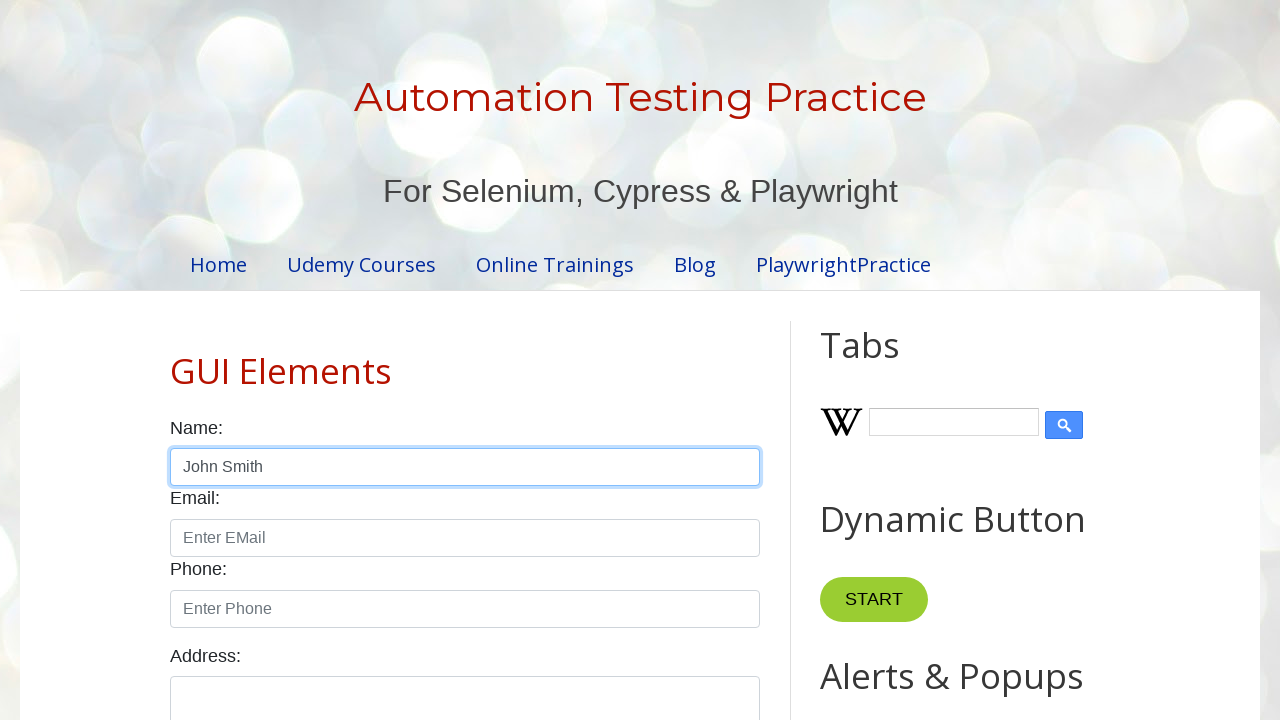

Filled email field with 'john.smith@example.com' on input#email
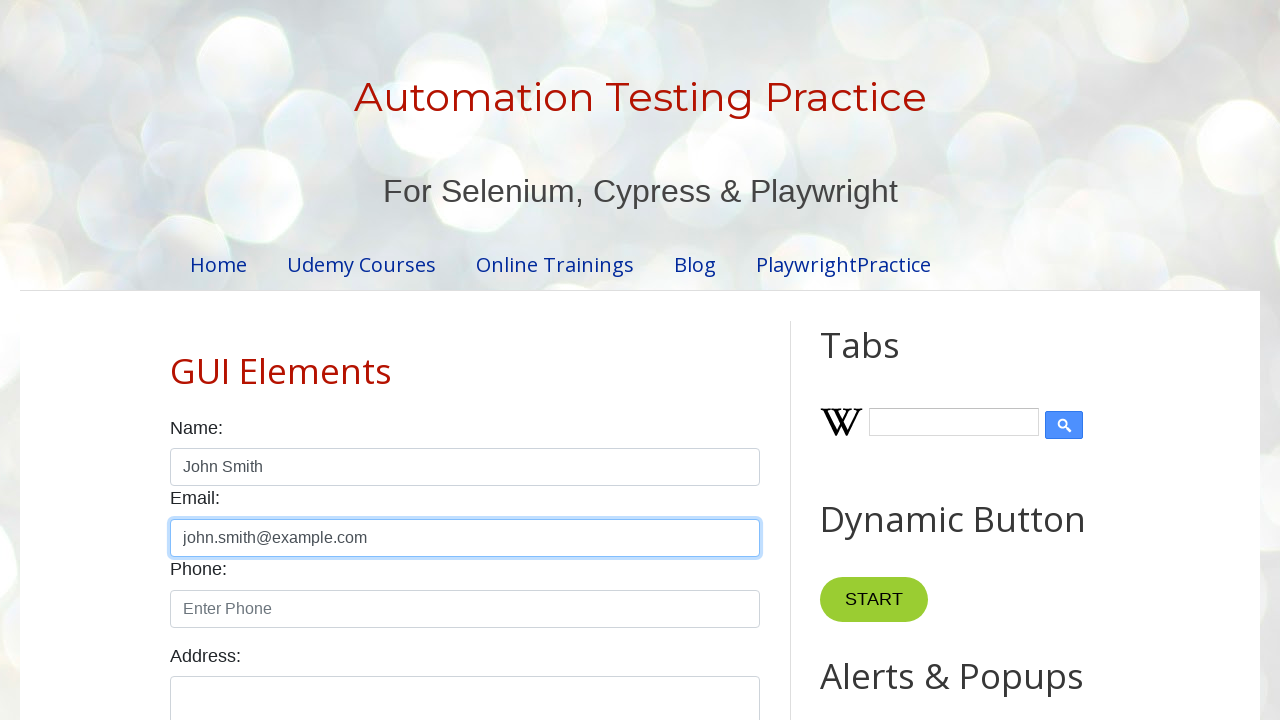

Filled phone field with '5551234567' on input#phone
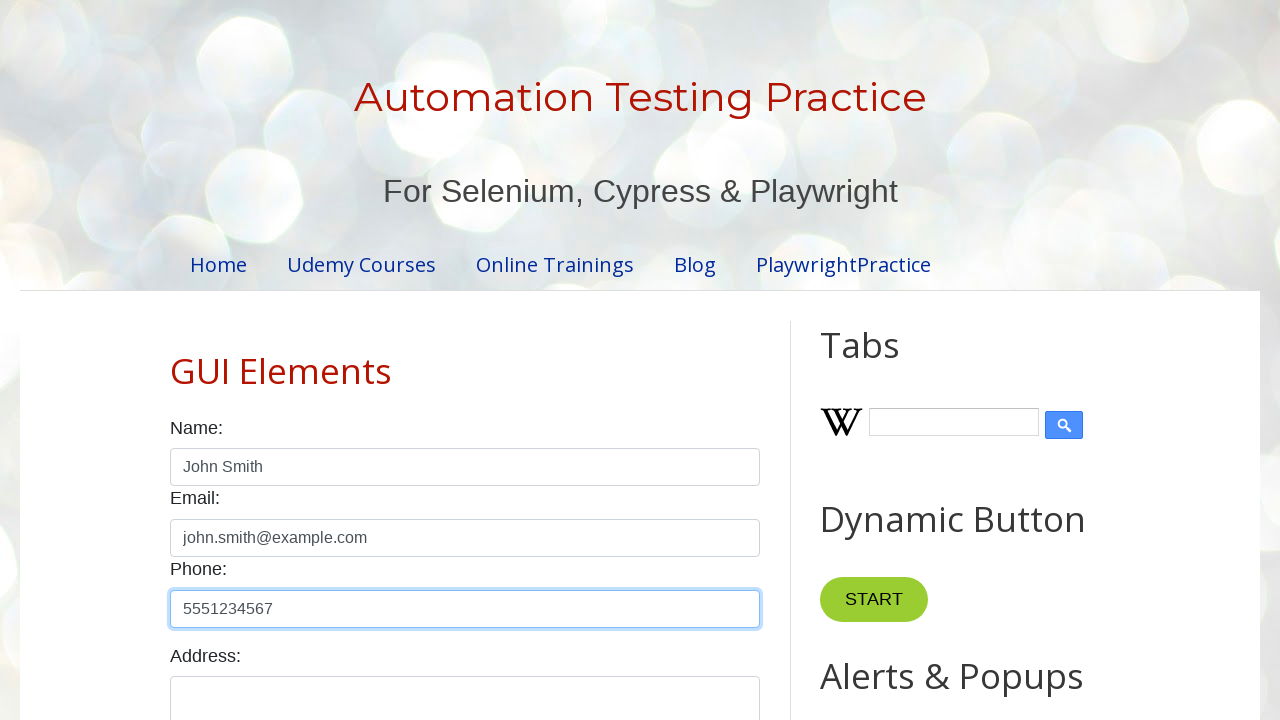

Filled address textarea with '123 Test Street, Sample City, ST 12345' on textarea#textarea
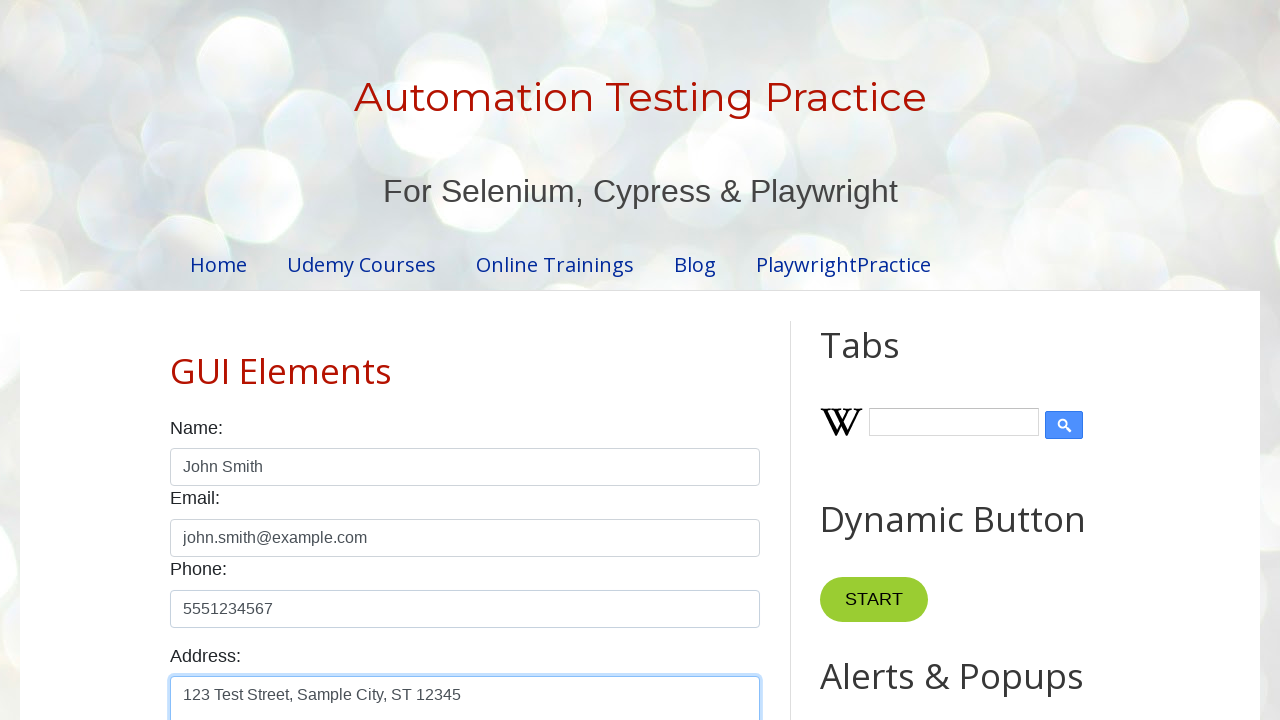

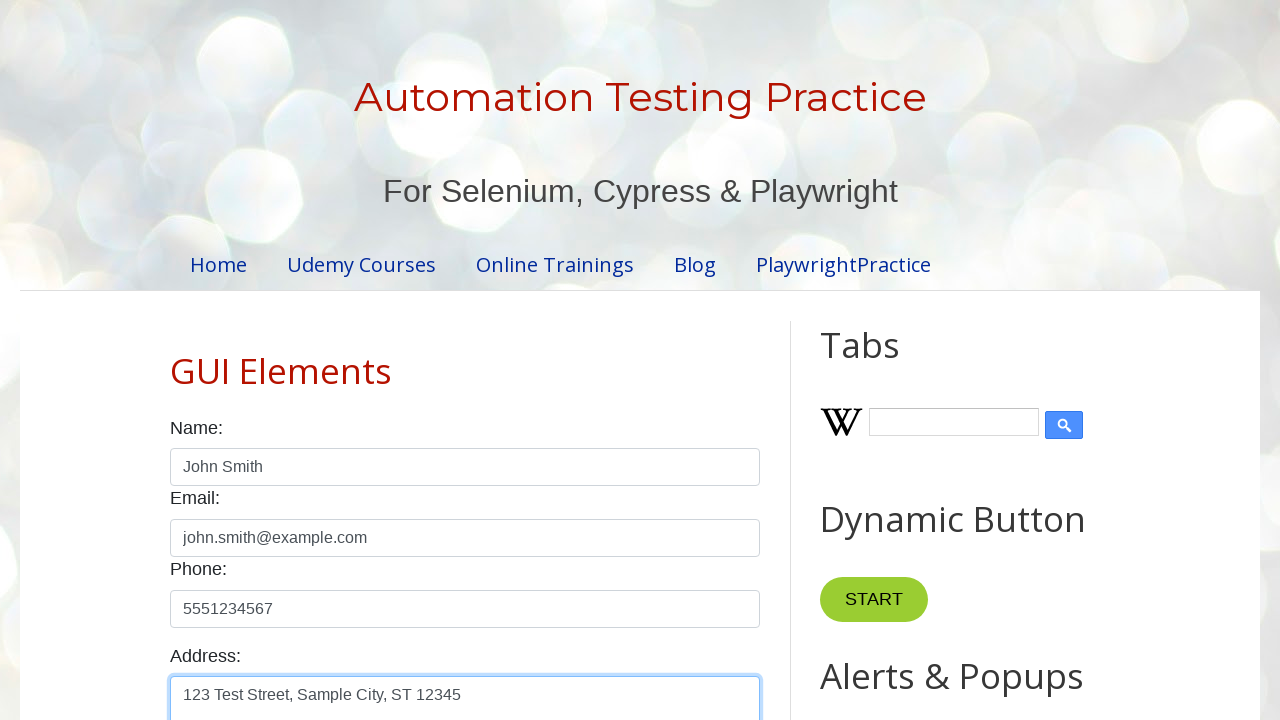